Navigates to Flipkart homepage and verifies the page title matches the expected value for an online shopping site.

Starting URL: https://www.flipkart.com/

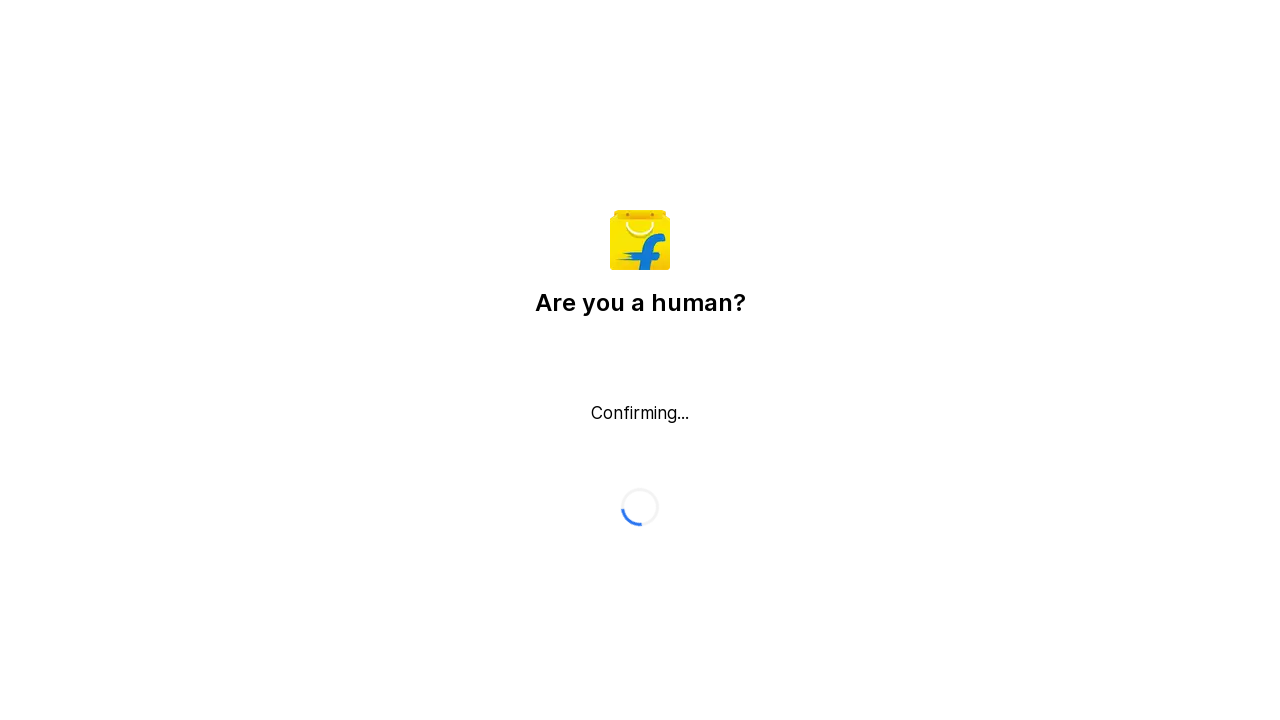

Waited for page to fully load (domcontentloaded)
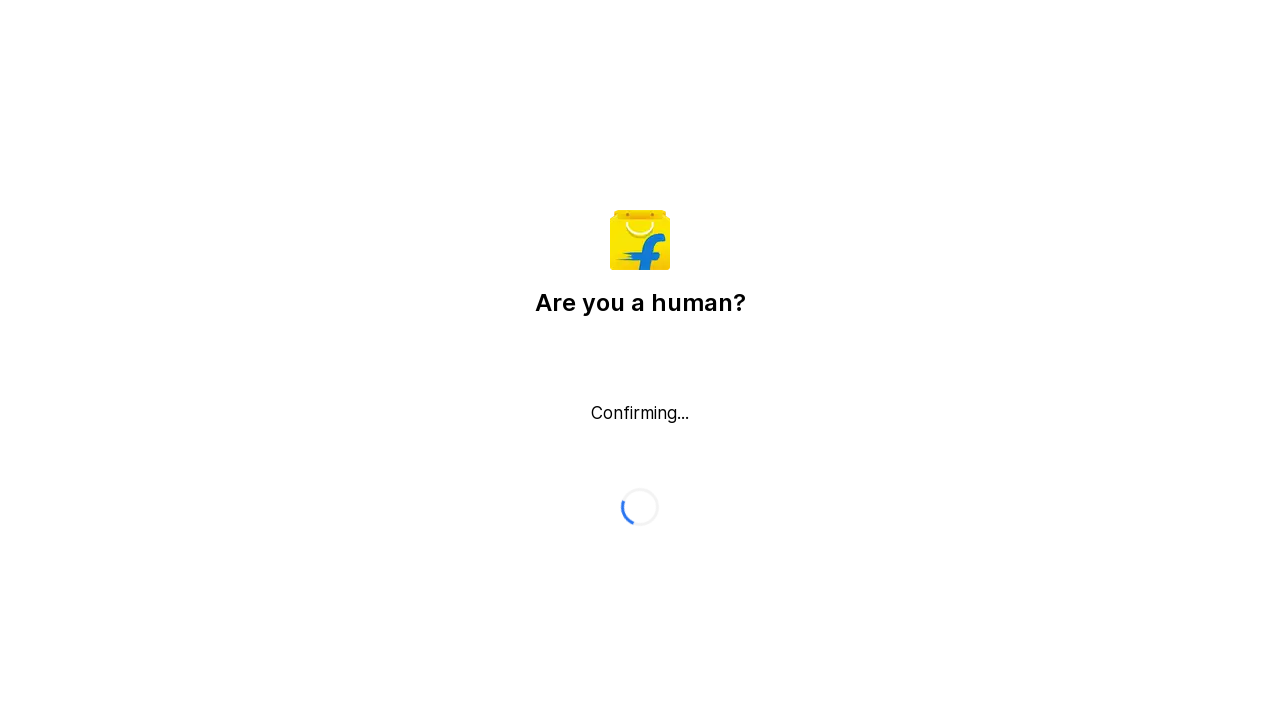

Retrieved page title: Flipkart reCAPTCHA
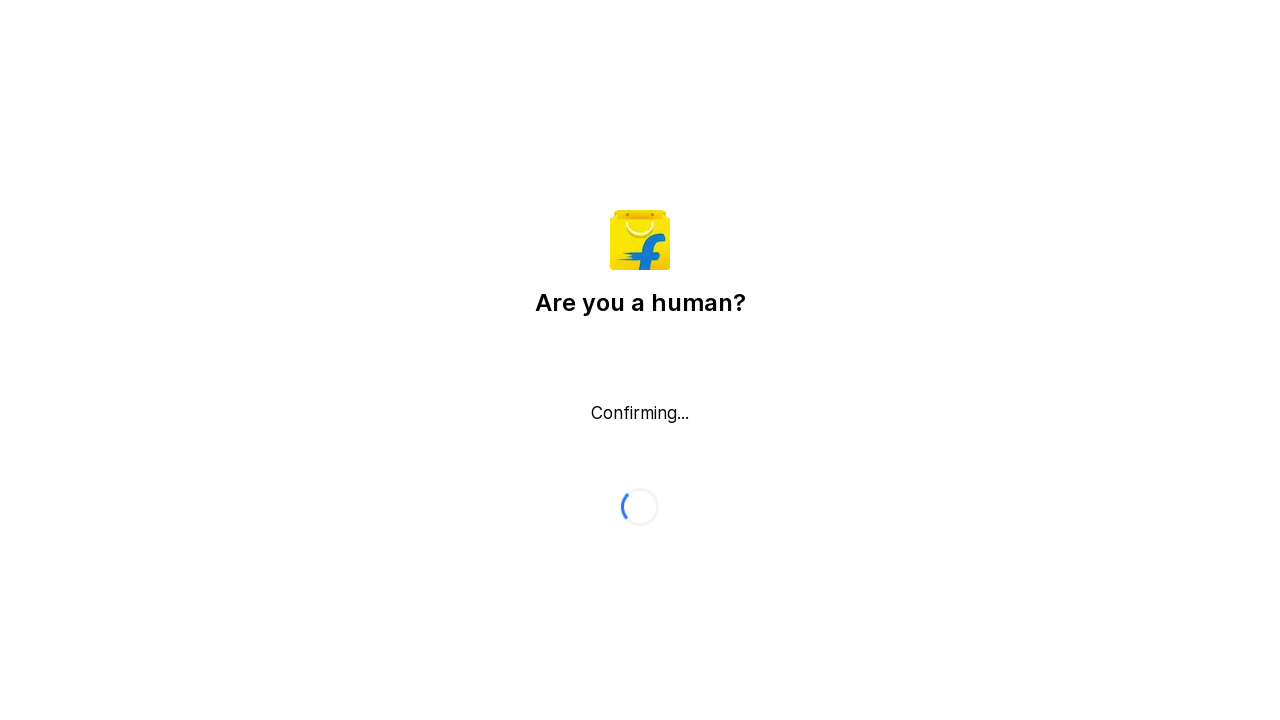

Verified page title contains expected text for online shopping site
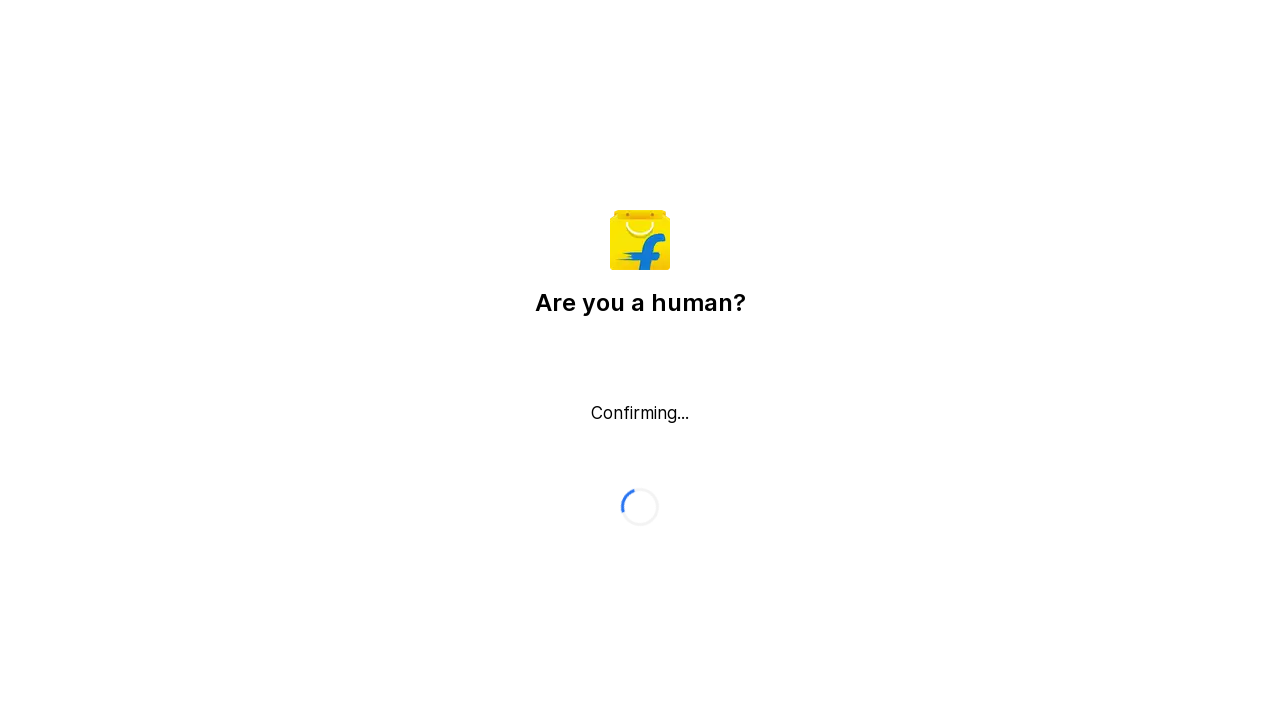

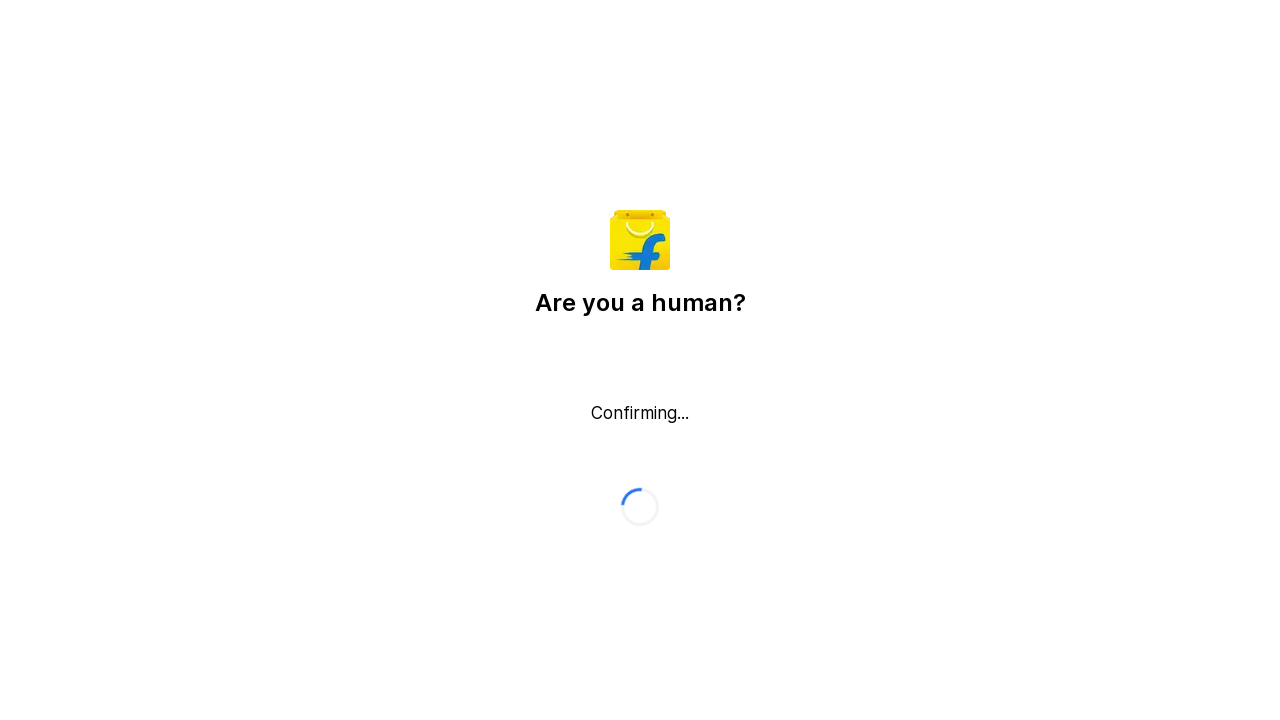